Tests a grocery e-commerce site by searching for products containing 'ca', verifying product count, adding items to cart, and checking the brand logo text

Starting URL: https://rahulshettyacademy.com/seleniumPractise/#/

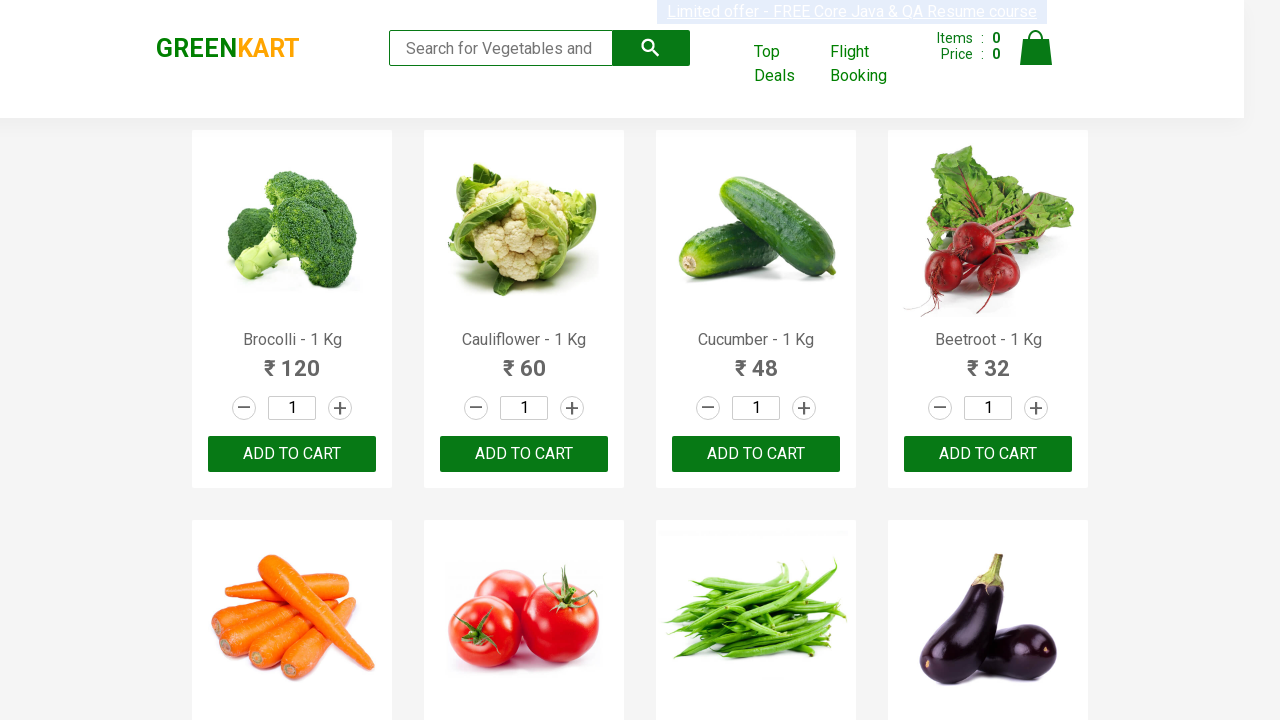

Filled search box with 'ca' to filter products on .search-keyword
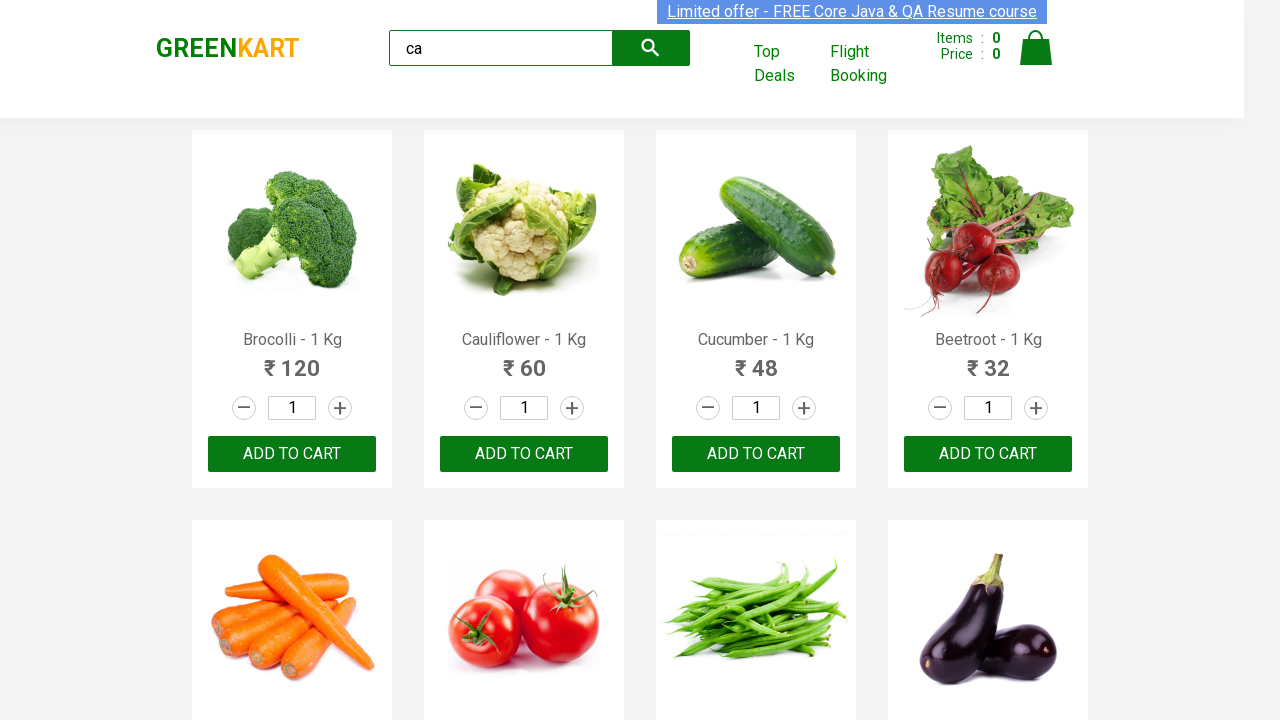

Waited 2 seconds for products to load
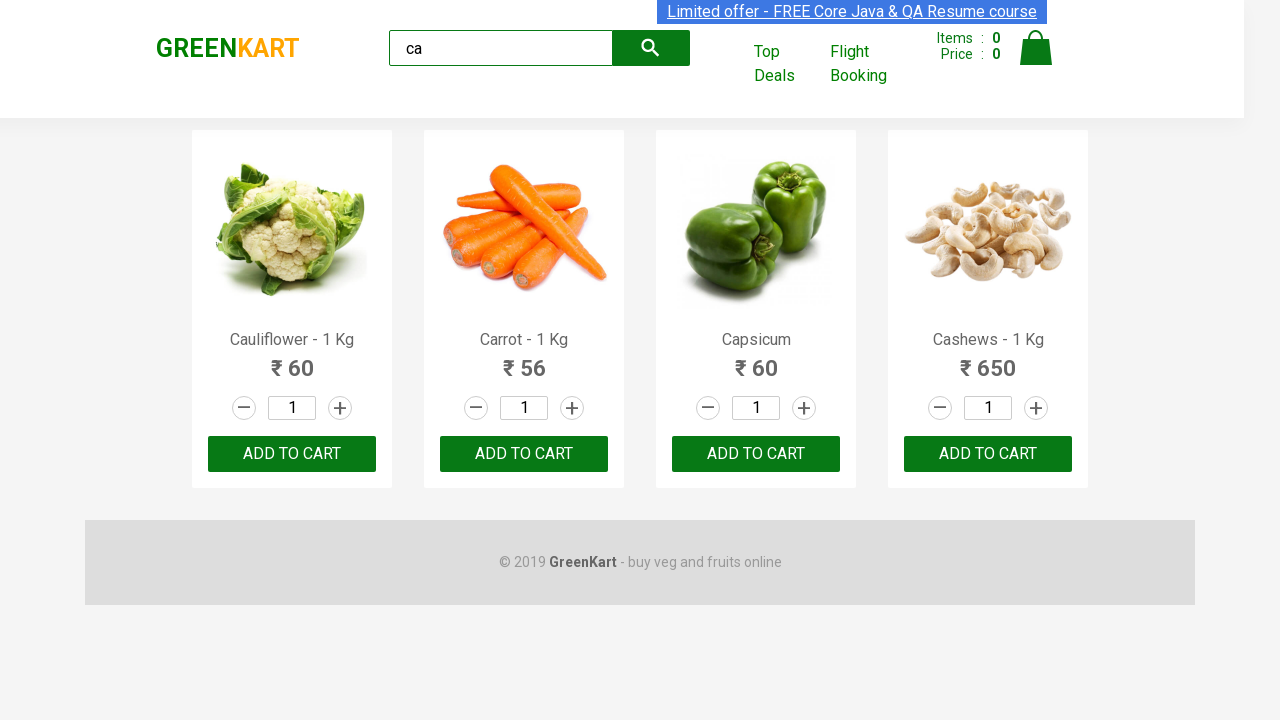

Verified product elements are displayed
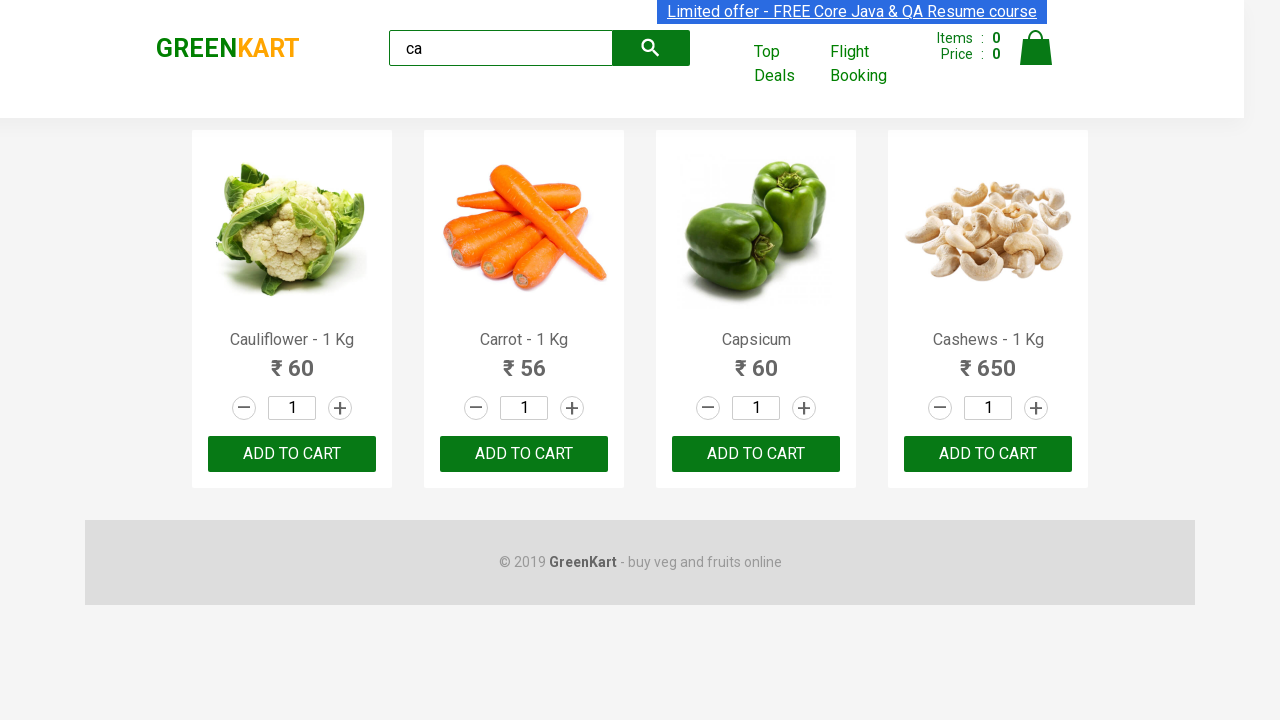

Clicked ADD TO CART button on third product at (756, 454) on :nth-child(3) > .product-action > button
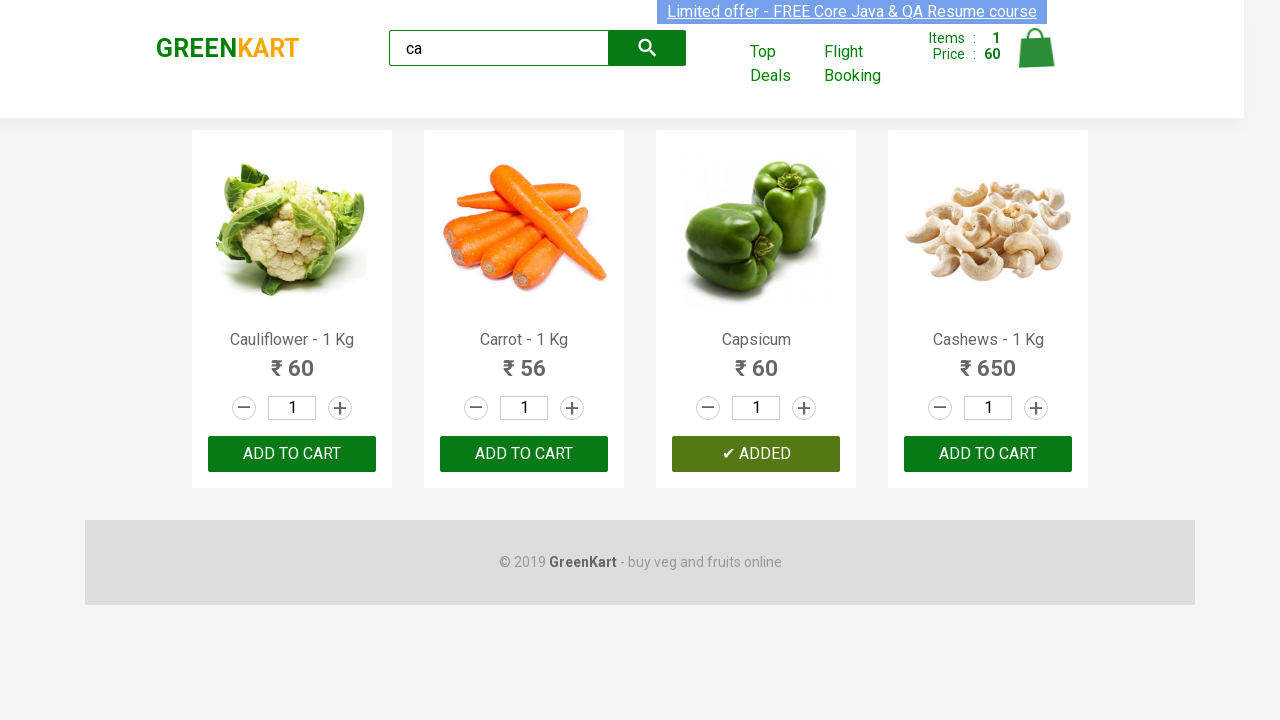

Clicked ADD TO CART button on second product (index 2) at (756, 454) on .products .product >> nth=2 >> button:has-text('ADD TO CART')
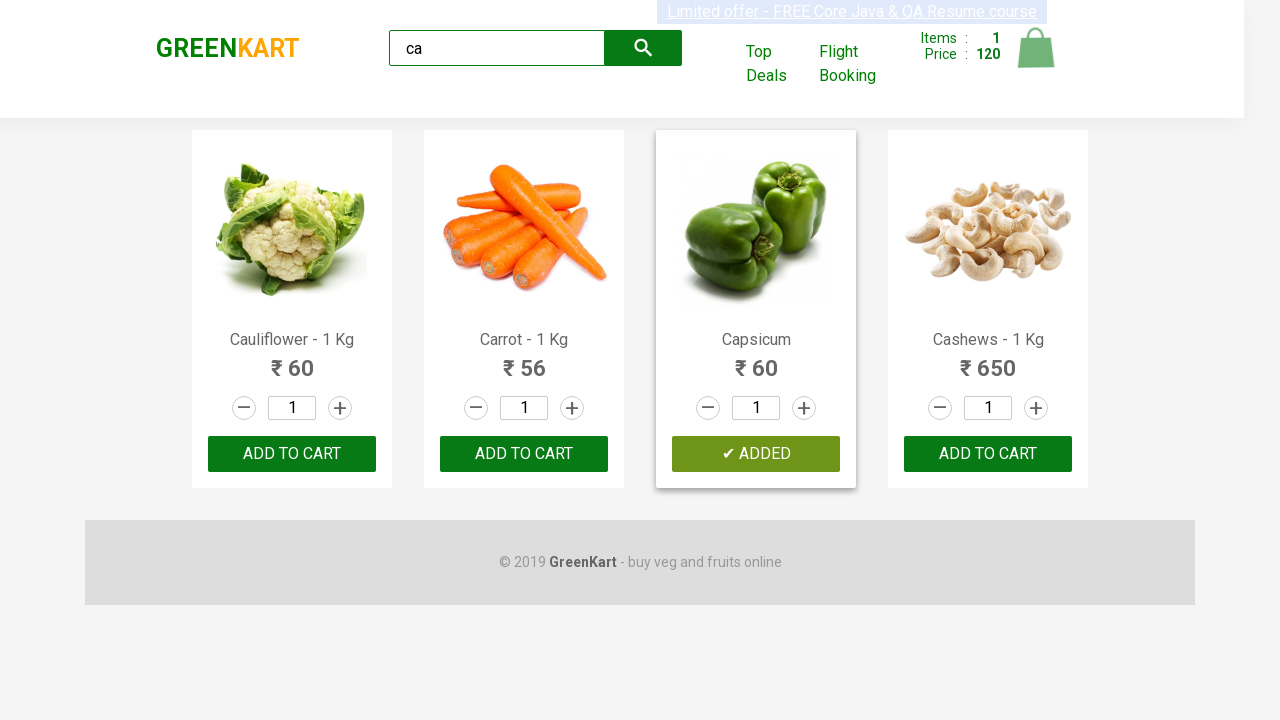

Found and clicked ADD TO CART button on Cashews product at (988, 454) on .products .product >> nth=3 >> button
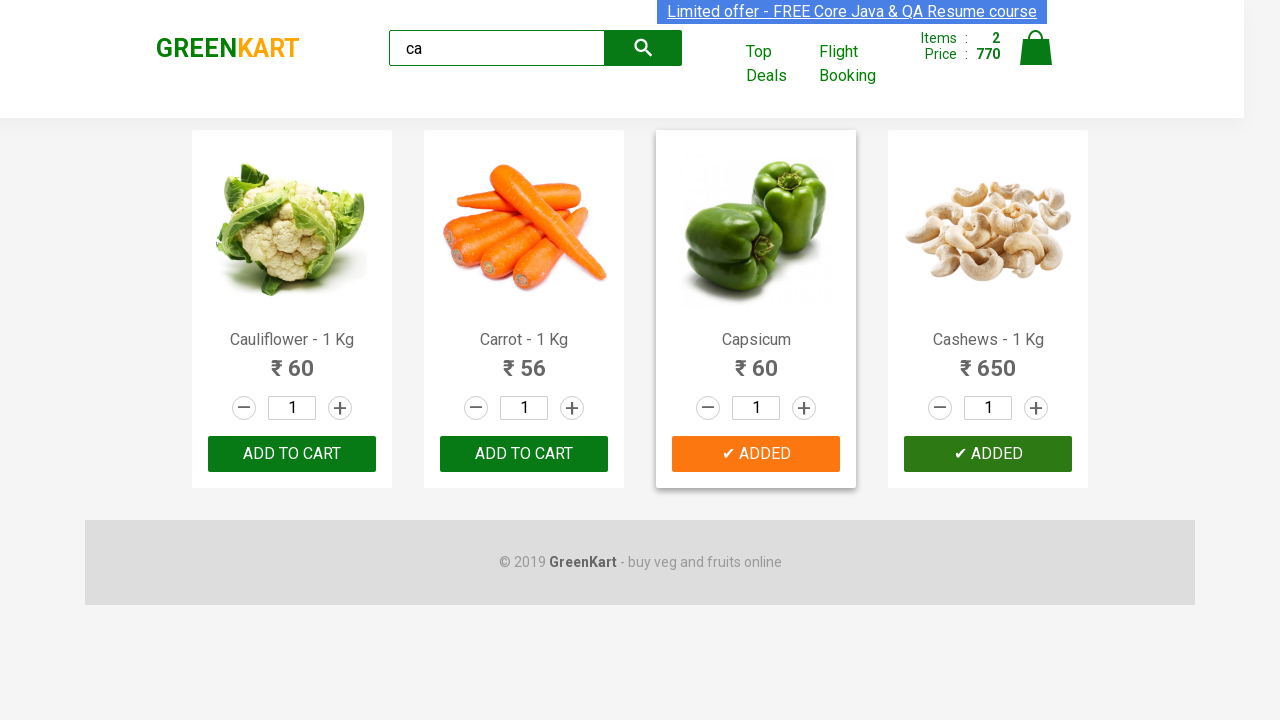

Retrieved brand logo text: 'GREENKART'
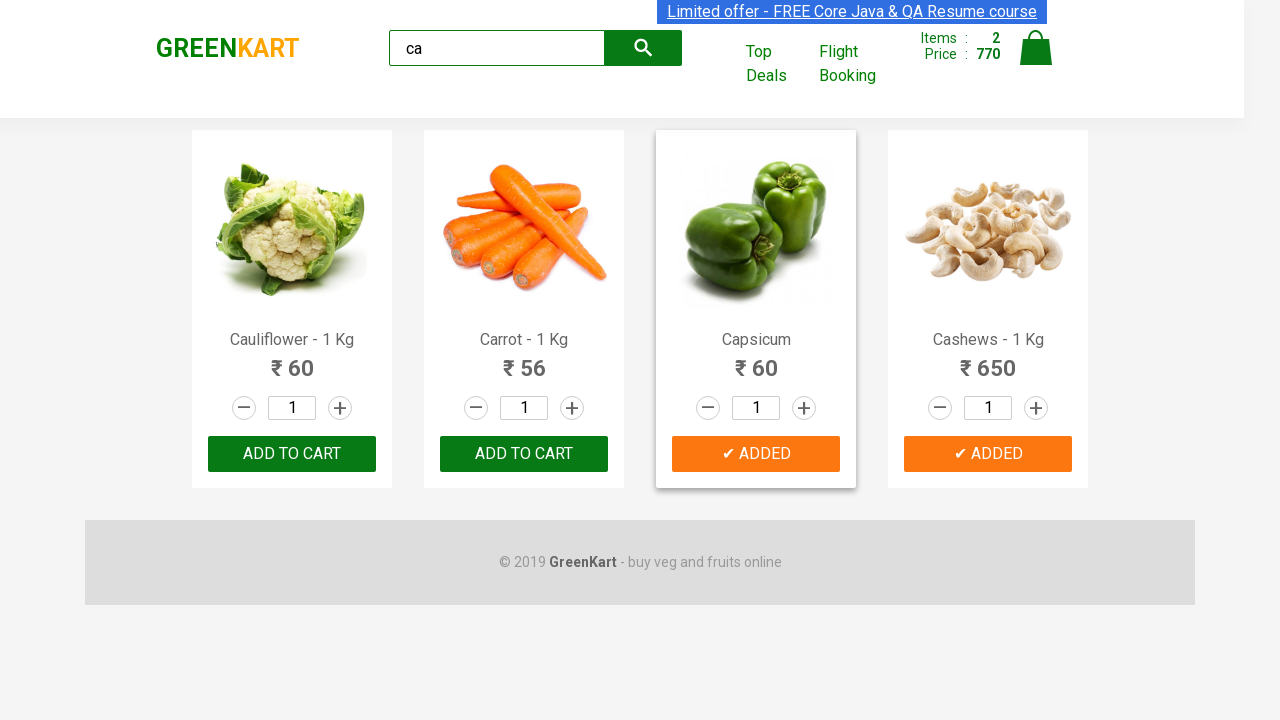

Verified brand logo text is 'GREENKART'
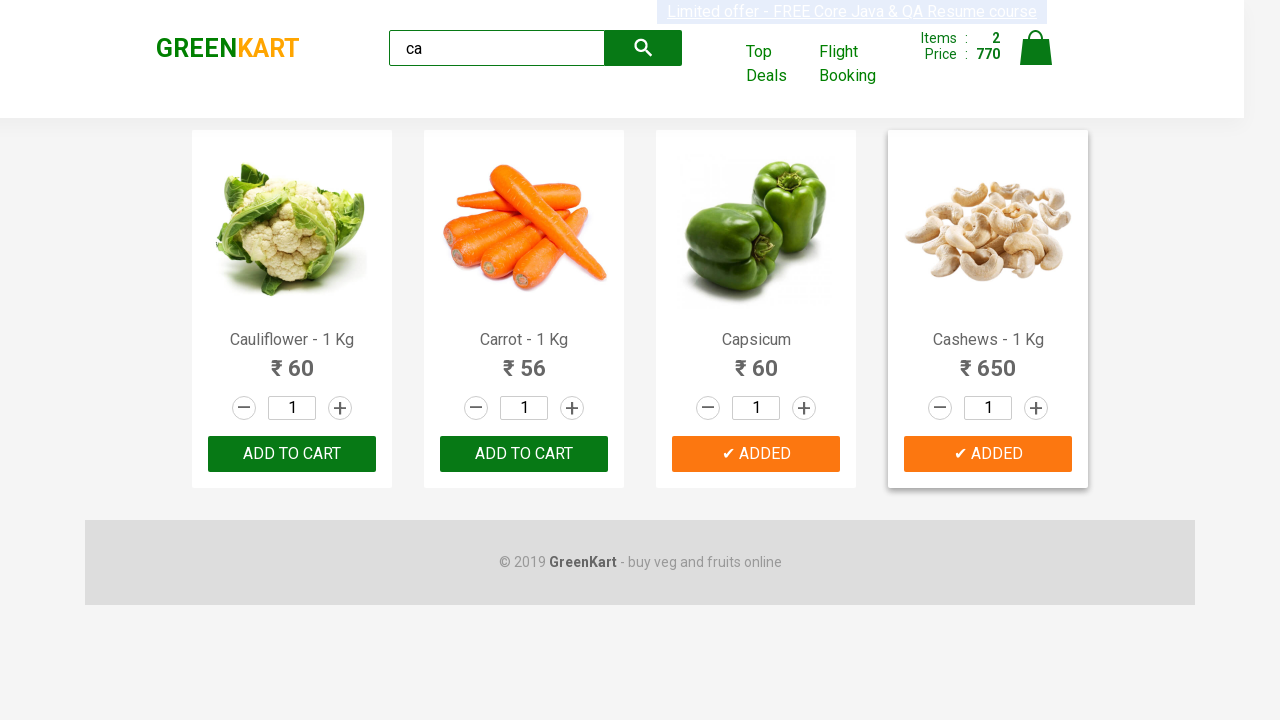

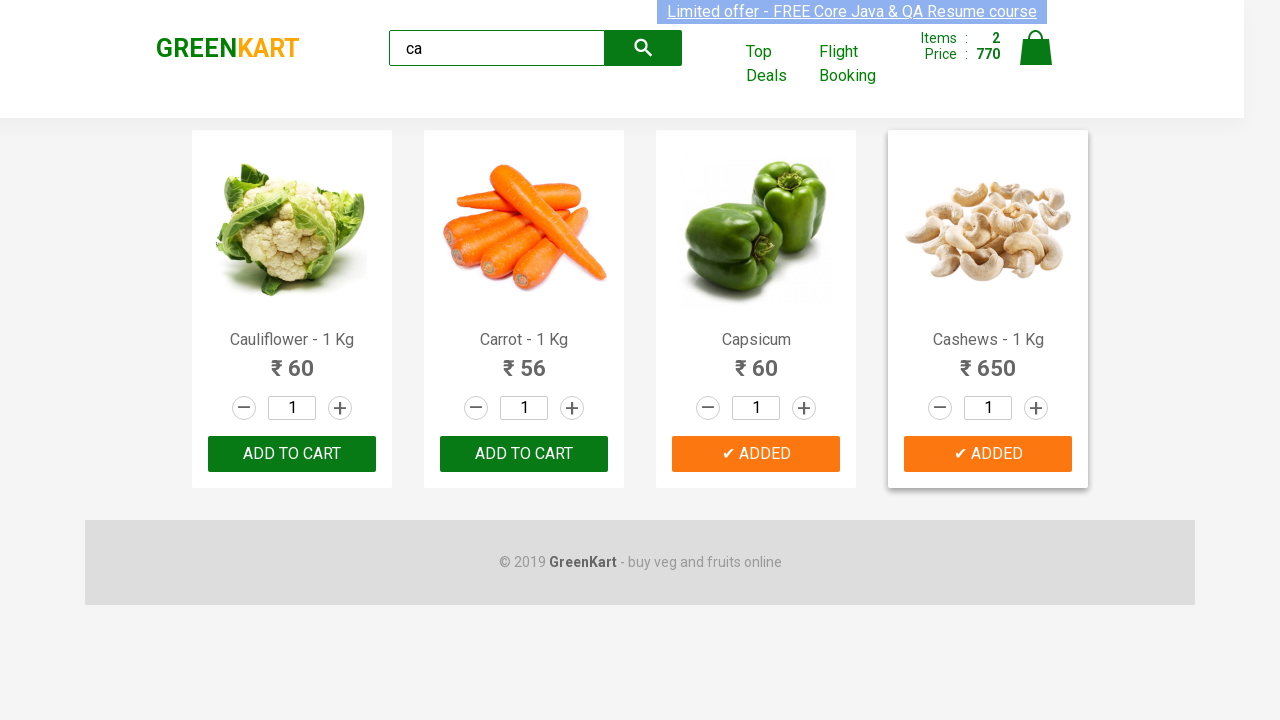